Navigates to the Korean EV subsidy payment check page and interacts with the year selection dropdown to select a specific year value.

Starting URL: https://ev.or.kr/nportal/buySupprt/initSubsidyPaymentCheckAction.do

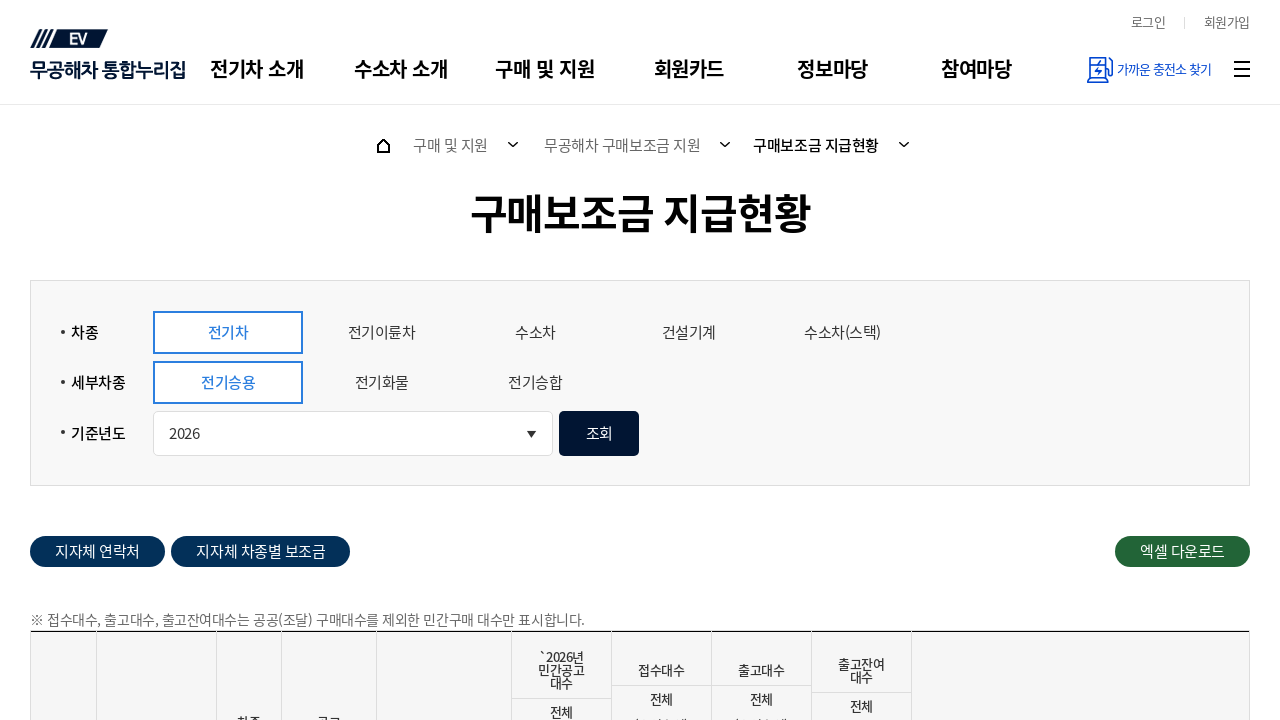

Year dropdown selector #year1 loaded on the page
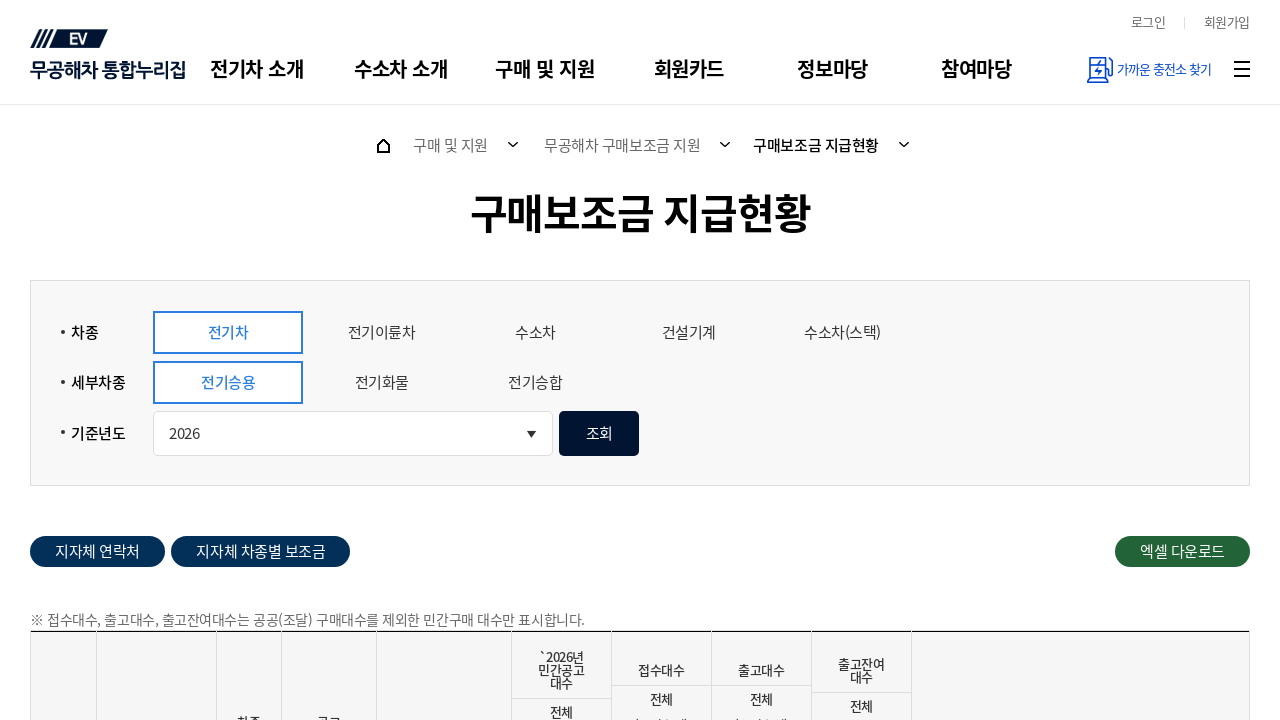

Clicked on year dropdown #year1 to open it at (353, 434) on #year1
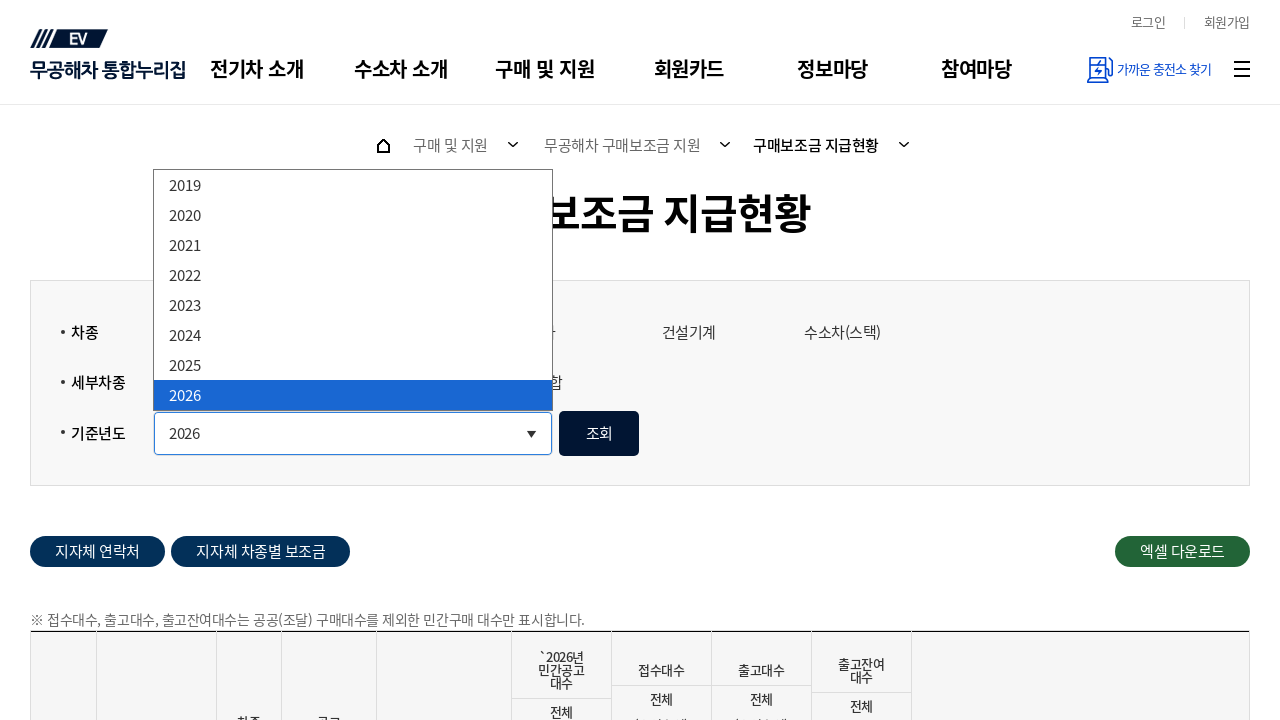

Selected year value '2023' from the dropdown on #year1
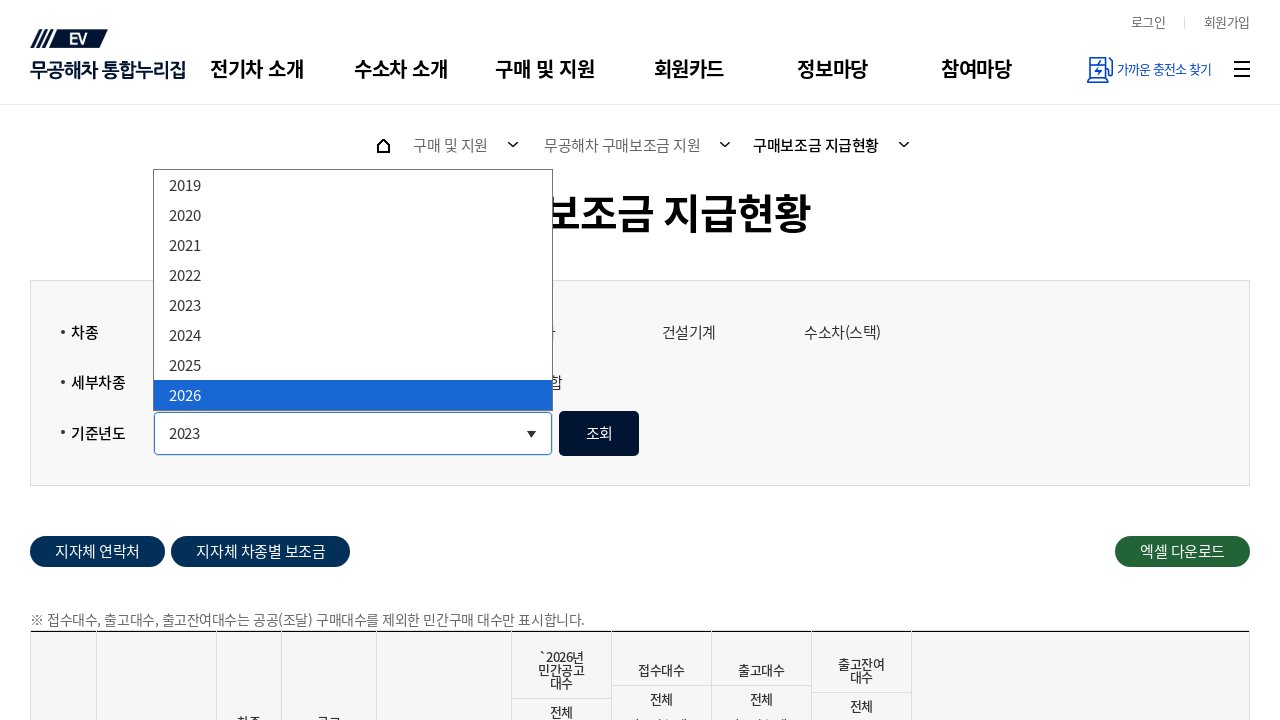

Waited 1000ms for dynamic content to load after year selection
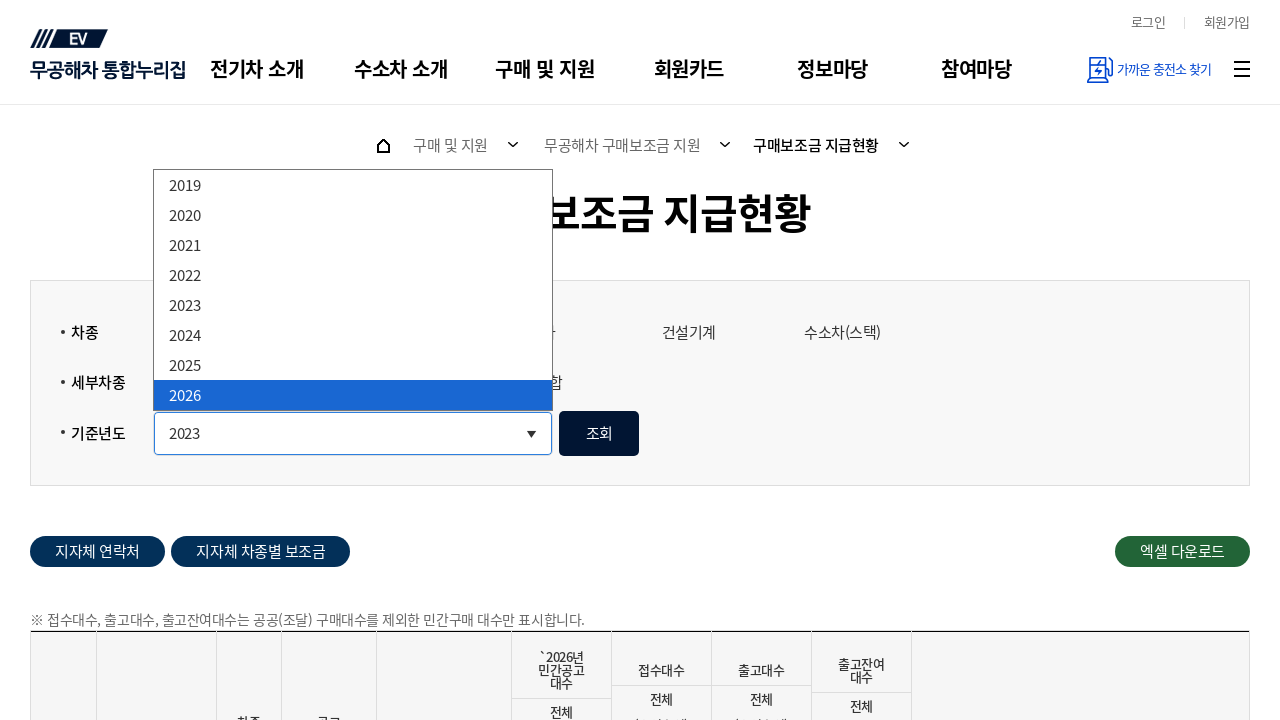

Table header (thead) is now visible on the page
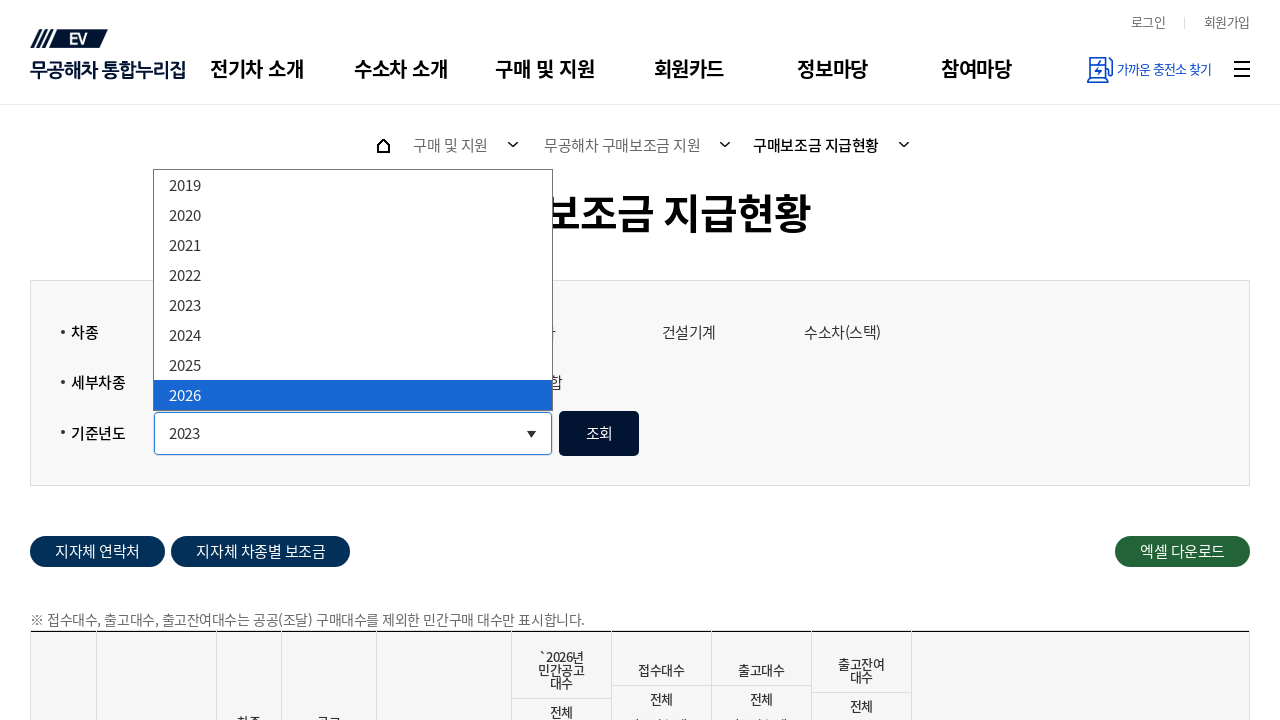

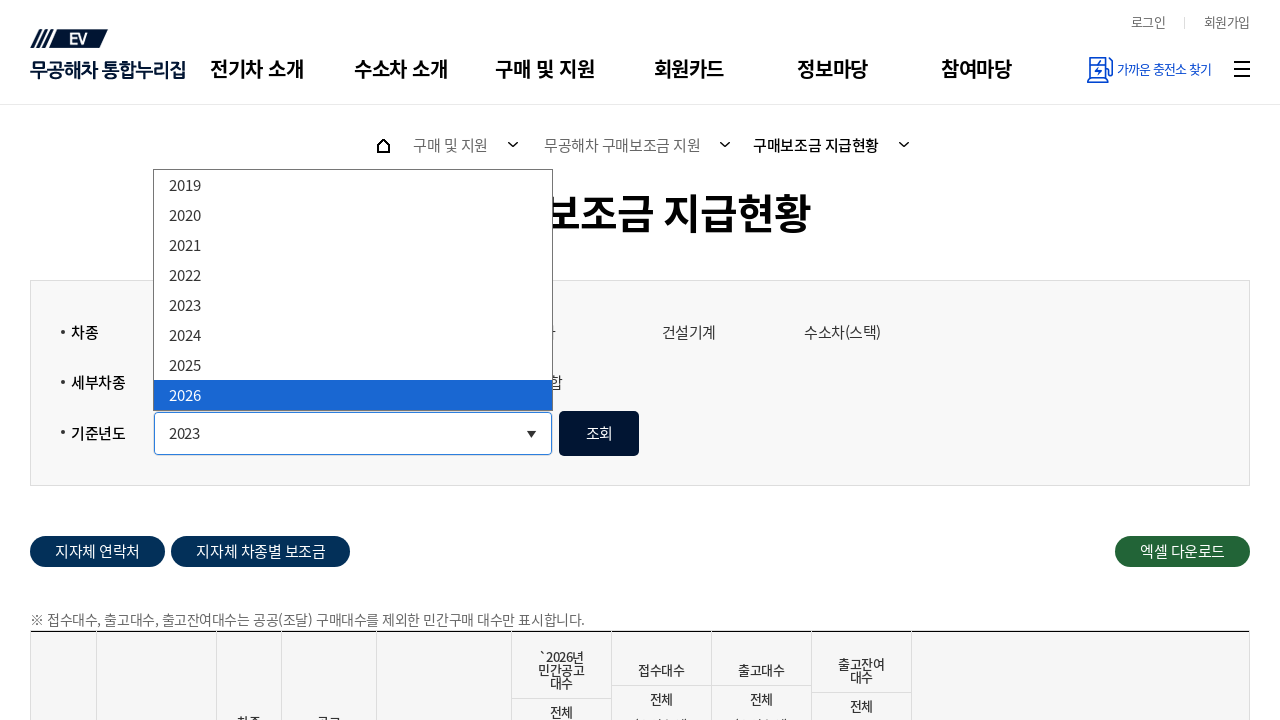